Navigates to a page, clicks on a link with mathematically calculated text (224592), then fills out a registration form with personal information (first name, last name, city, country) and submits it.

Starting URL: http://suninjuly.github.io/find_link_text

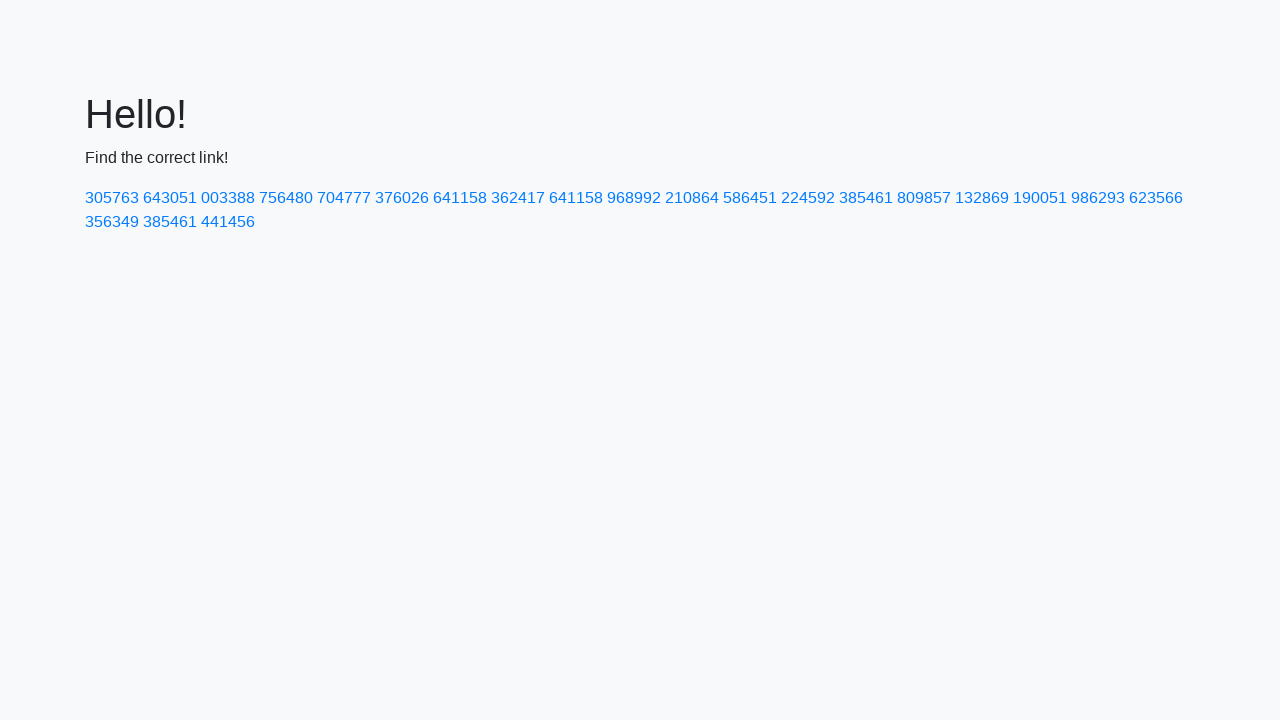

Clicked link with mathematically calculated text '224592' at (808, 198) on a:text-is('224592')
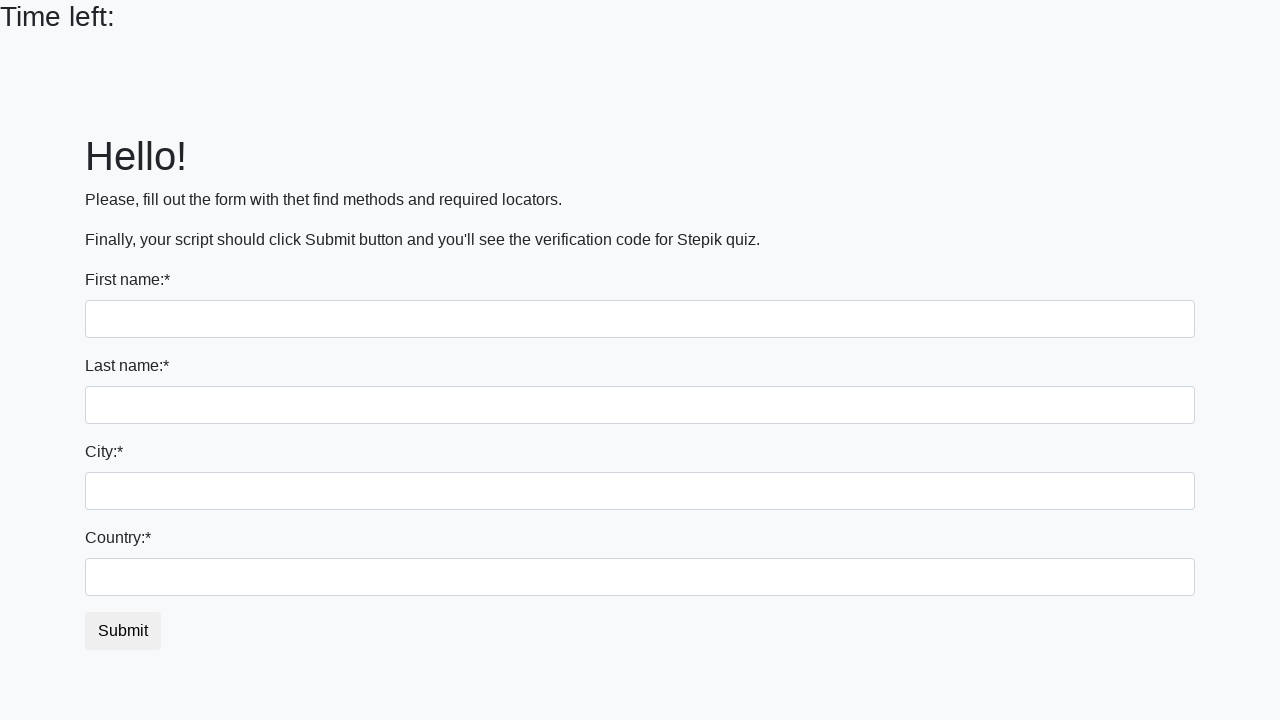

Form page loaded with input fields visible
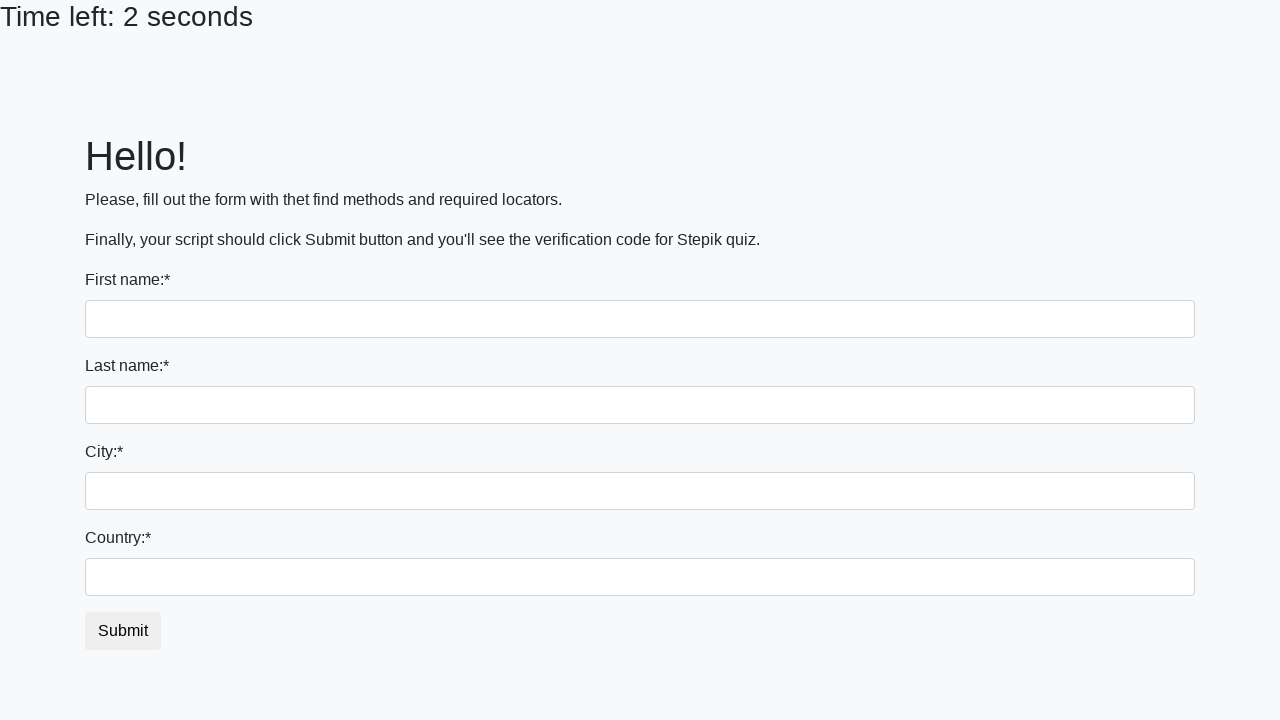

Filled first name field with 'Ivan' on input >> nth=0
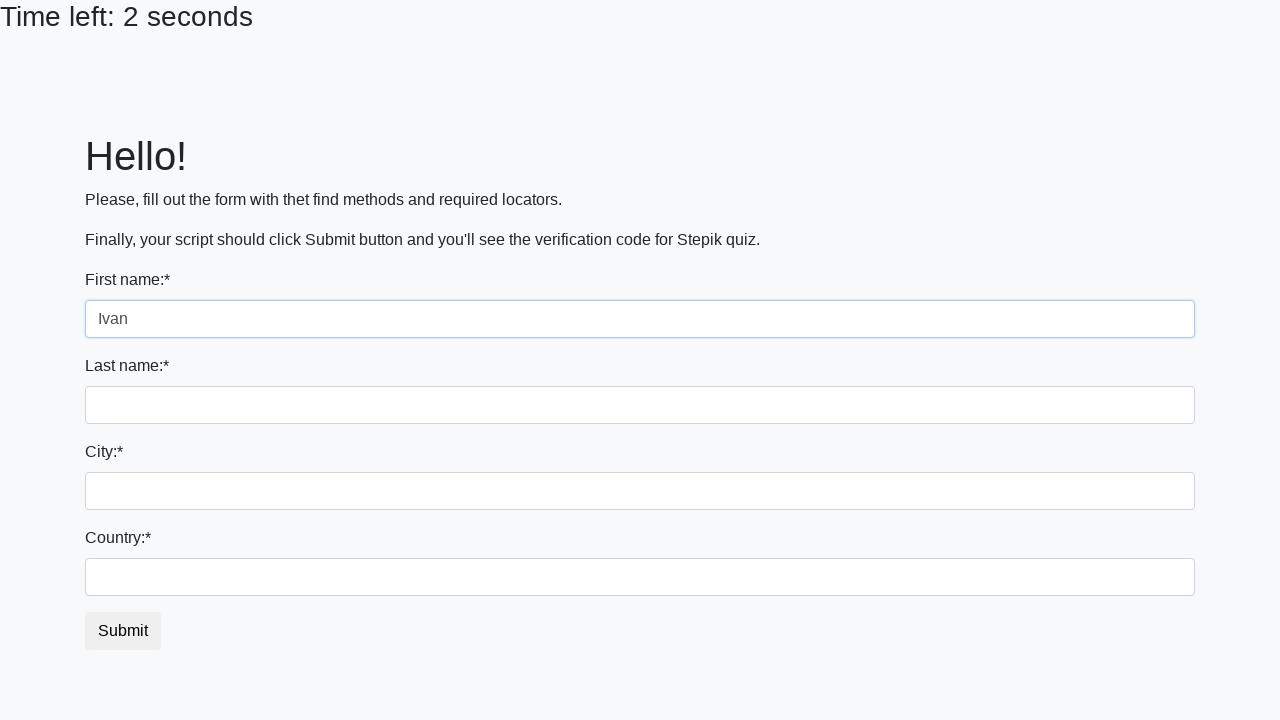

Filled last name field with 'Petrov' on input[name='last_name']
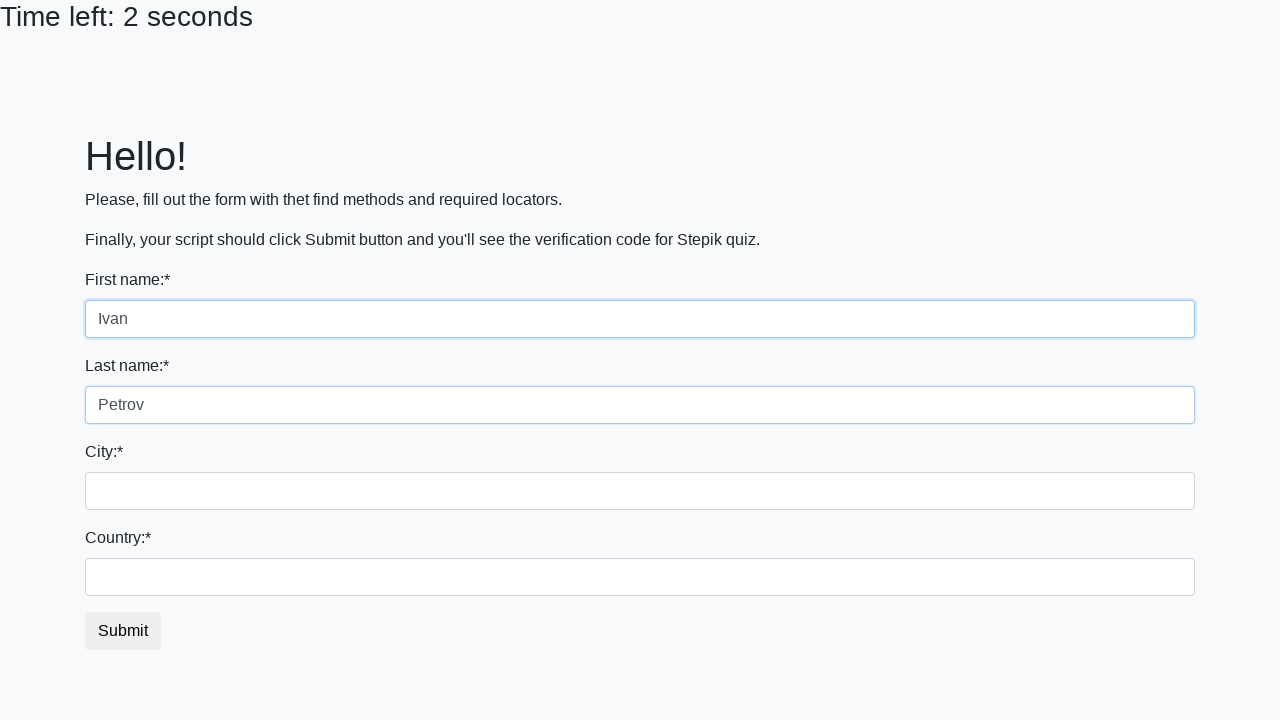

Filled city field with 'Smolensk' on .city
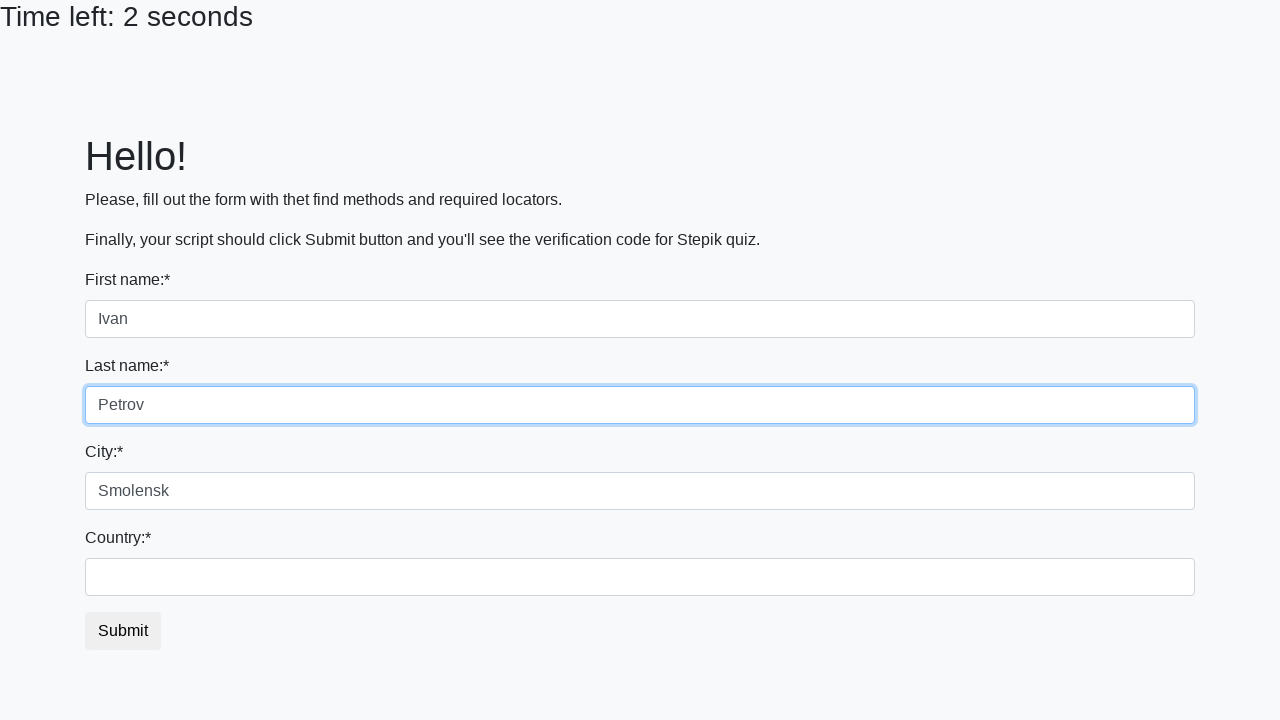

Filled country field with 'Russia' on #country
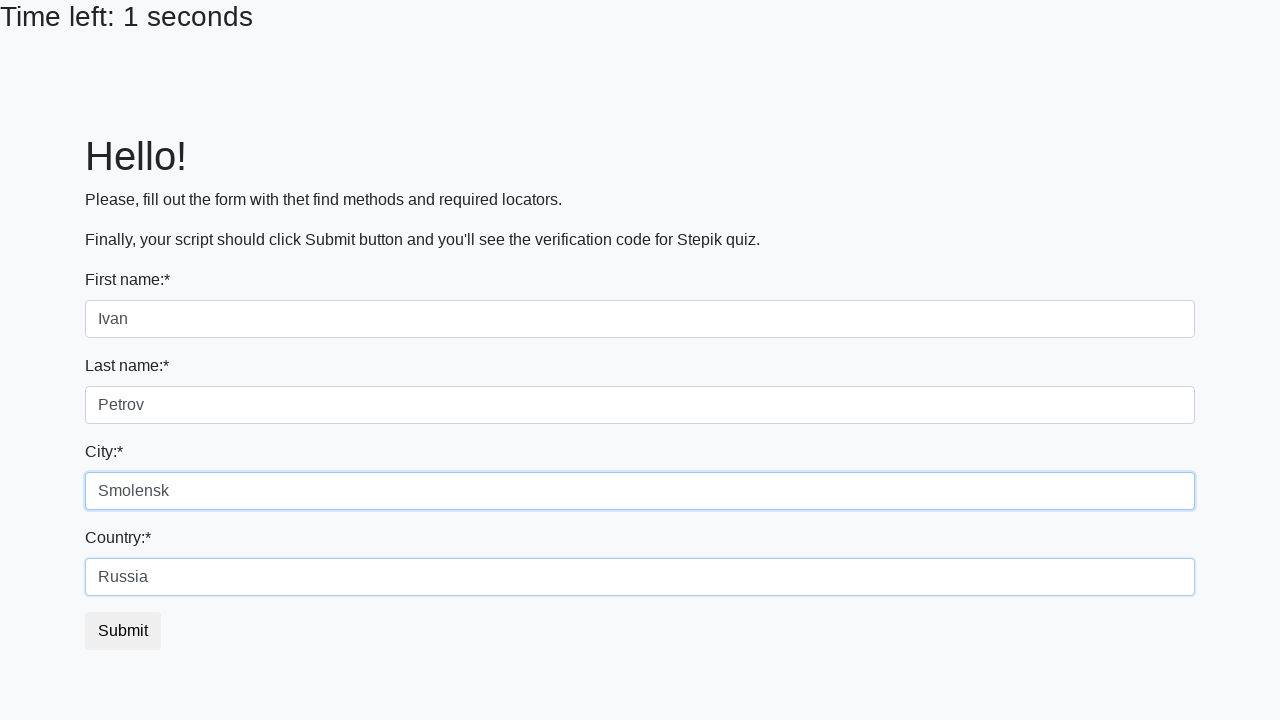

Clicked submit button to submit registration form at (123, 631) on button.btn
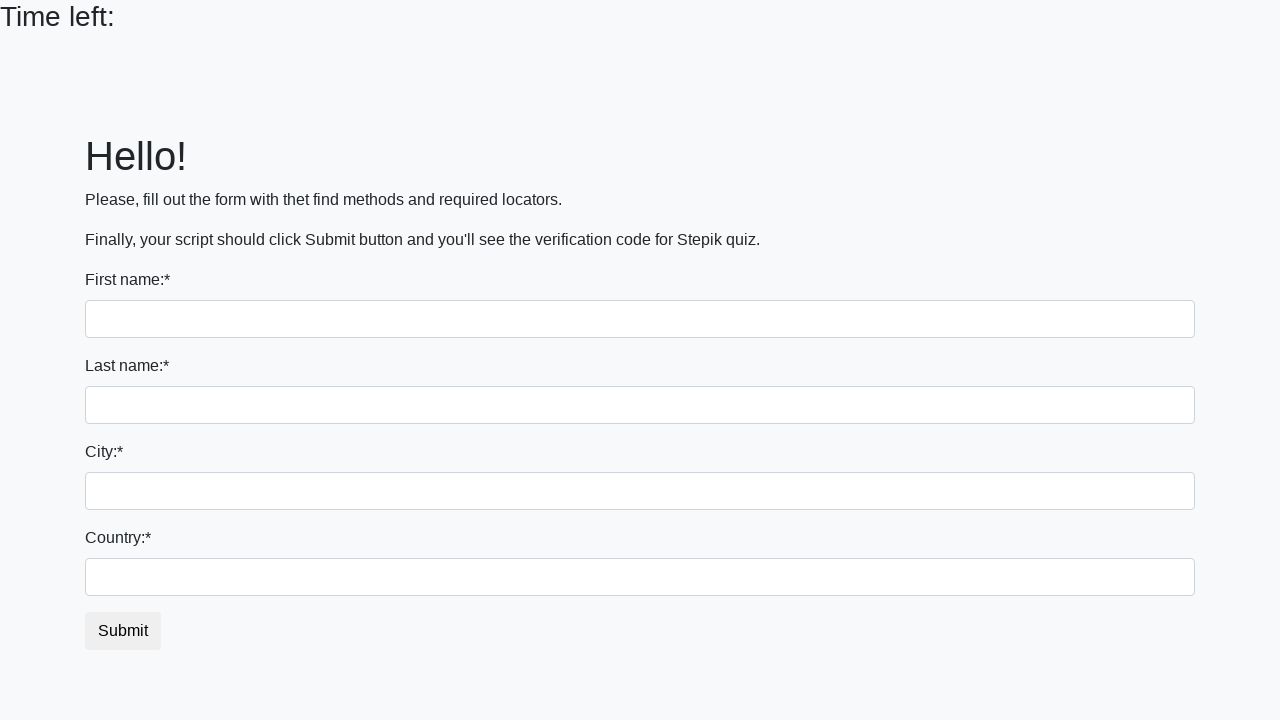

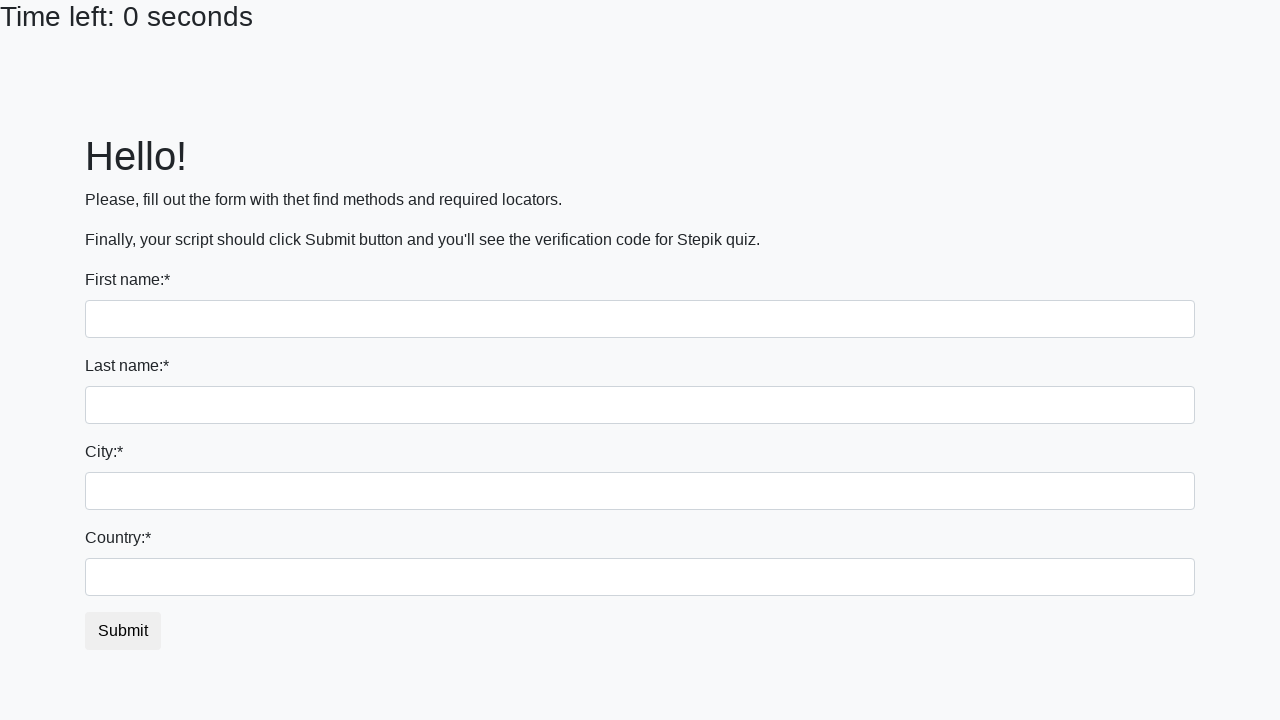